Tests registration form by filling in first name, last name, and email fields, then submitting the form and verifying the success message

Starting URL: http://suninjuly.github.io/registration1.html

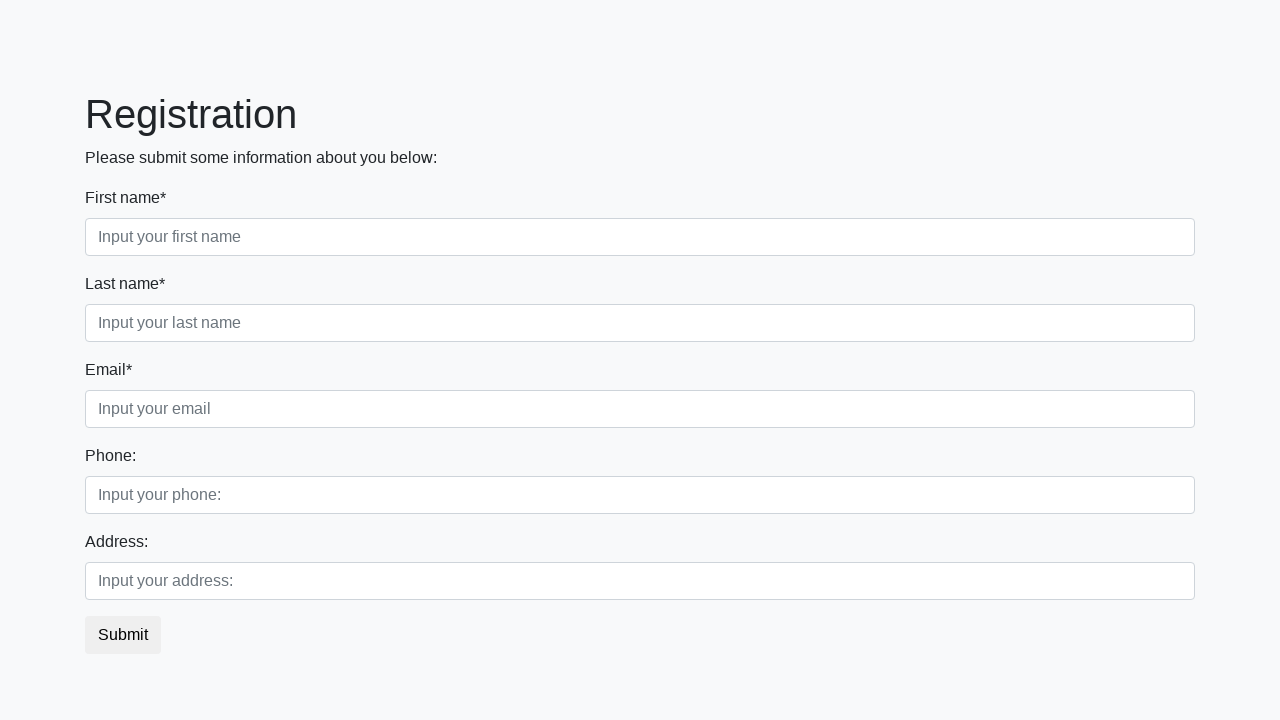

Filled first name field with 'Ivan' on //input[@placeholder='Input your first name']
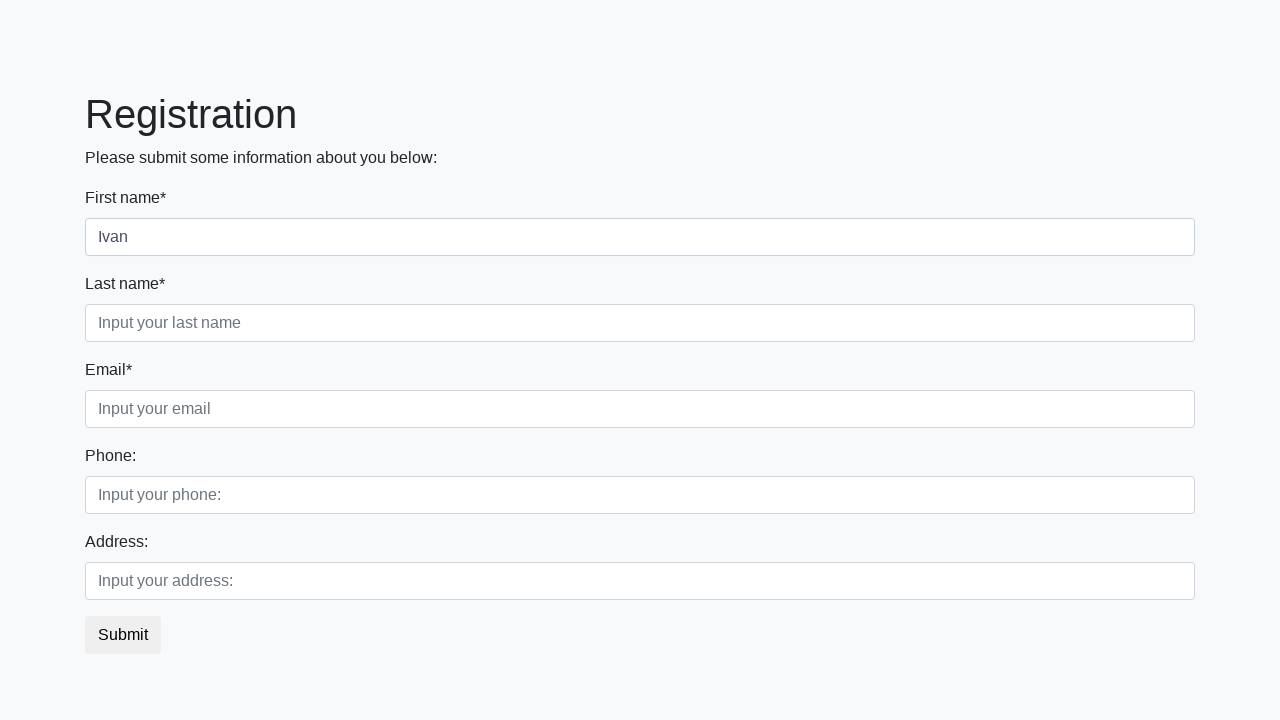

Filled last name field with 'Petrov' on //input[@placeholder='Input your last name']
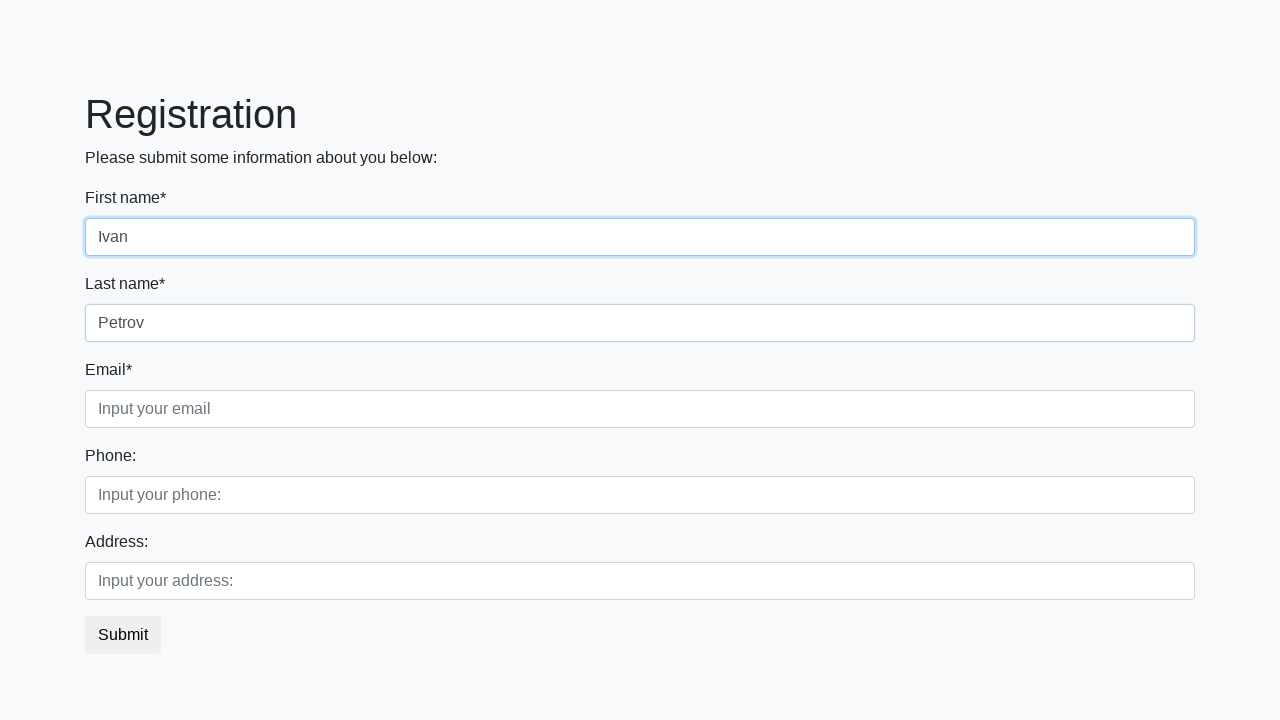

Filled email field with 'ivanov@gmail.com' on .form-control.third
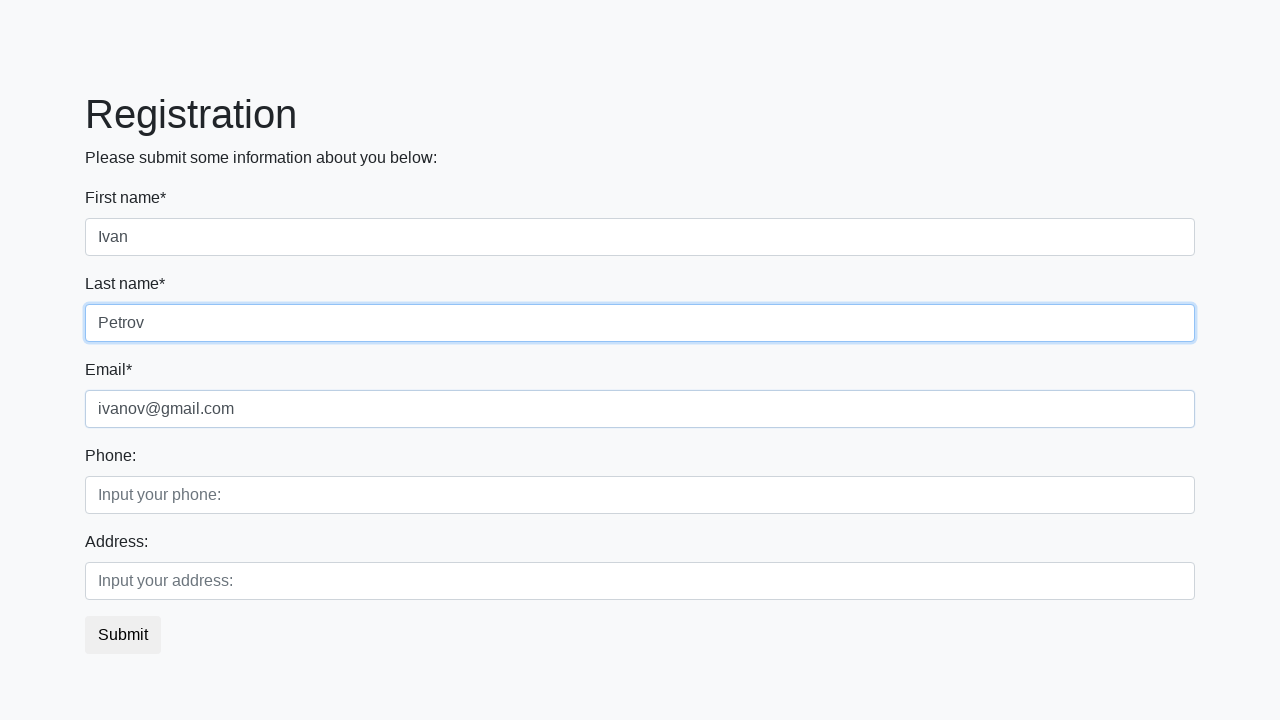

Clicked submit button to register at (123, 635) on button.btn
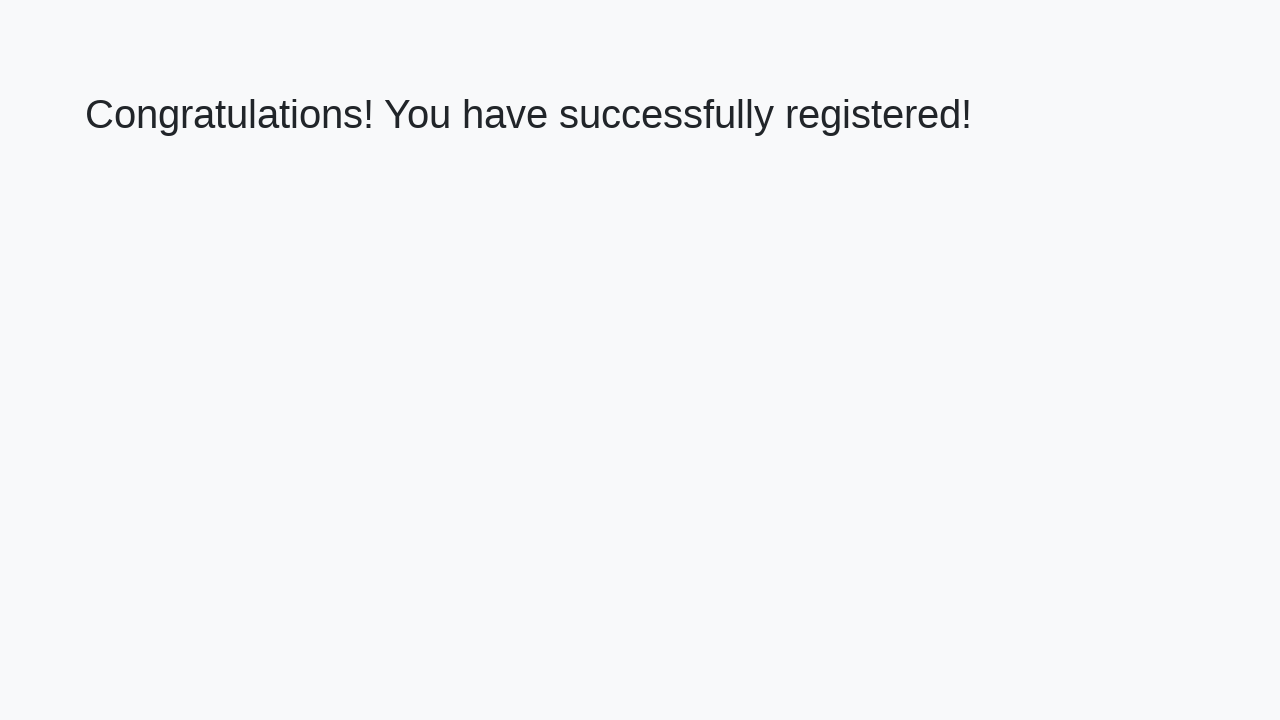

Success message appeared on page
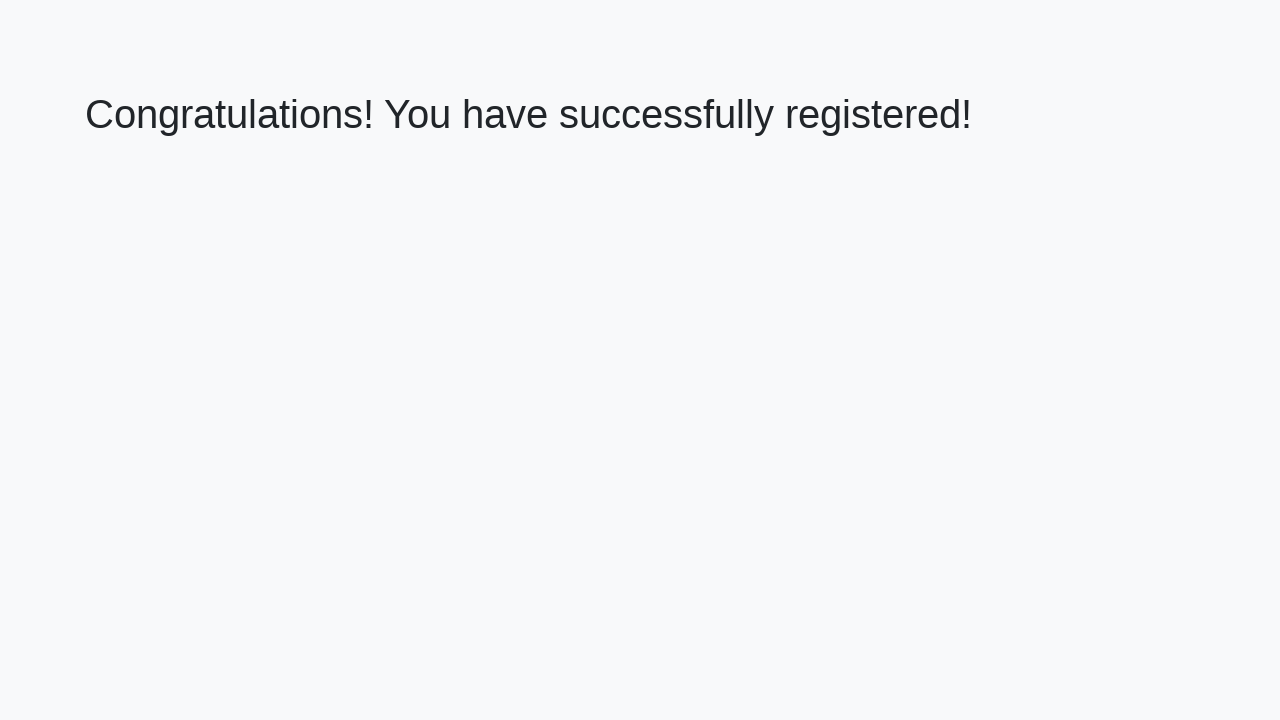

Retrieved success message text: 'Congratulations! You have successfully registered!'
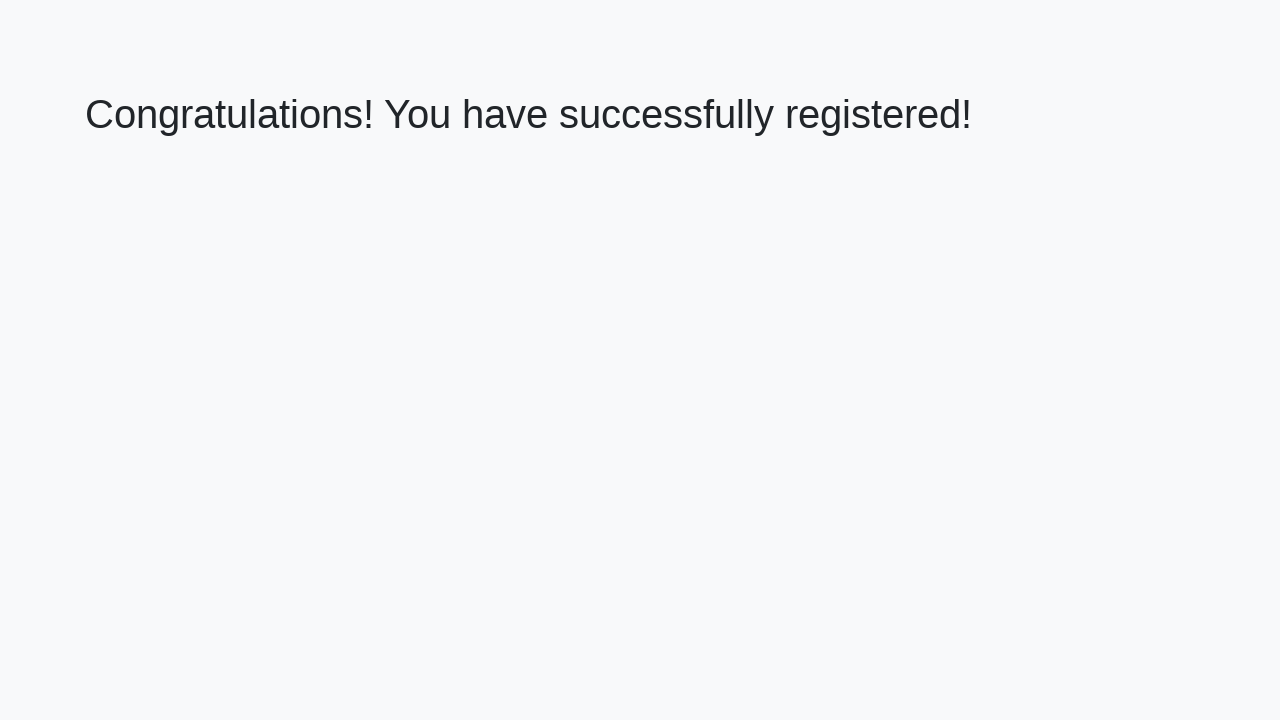

Verified success message matches expected text
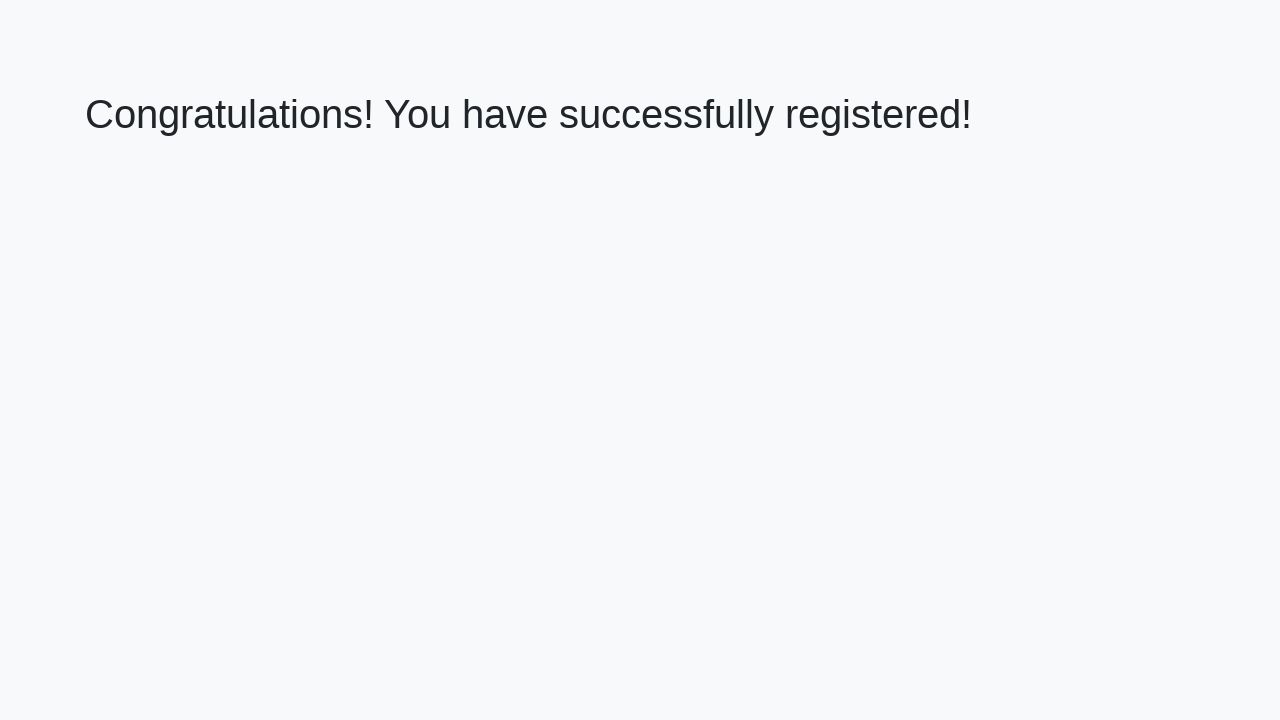

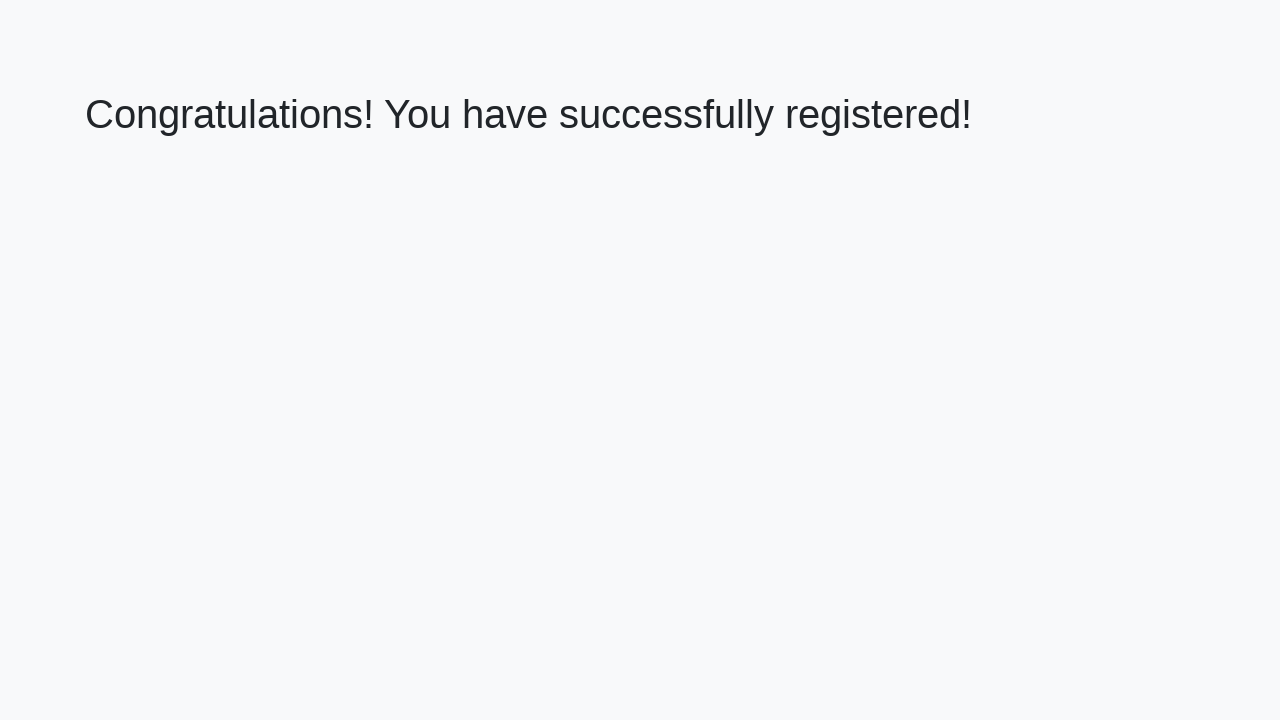